Tests the product search and sorting functionality on Kalunga retail website by entering a search query, submitting the search, handling a popup, and sorting results by lowest price.

Starting URL: https://www.kalunga.com.br/

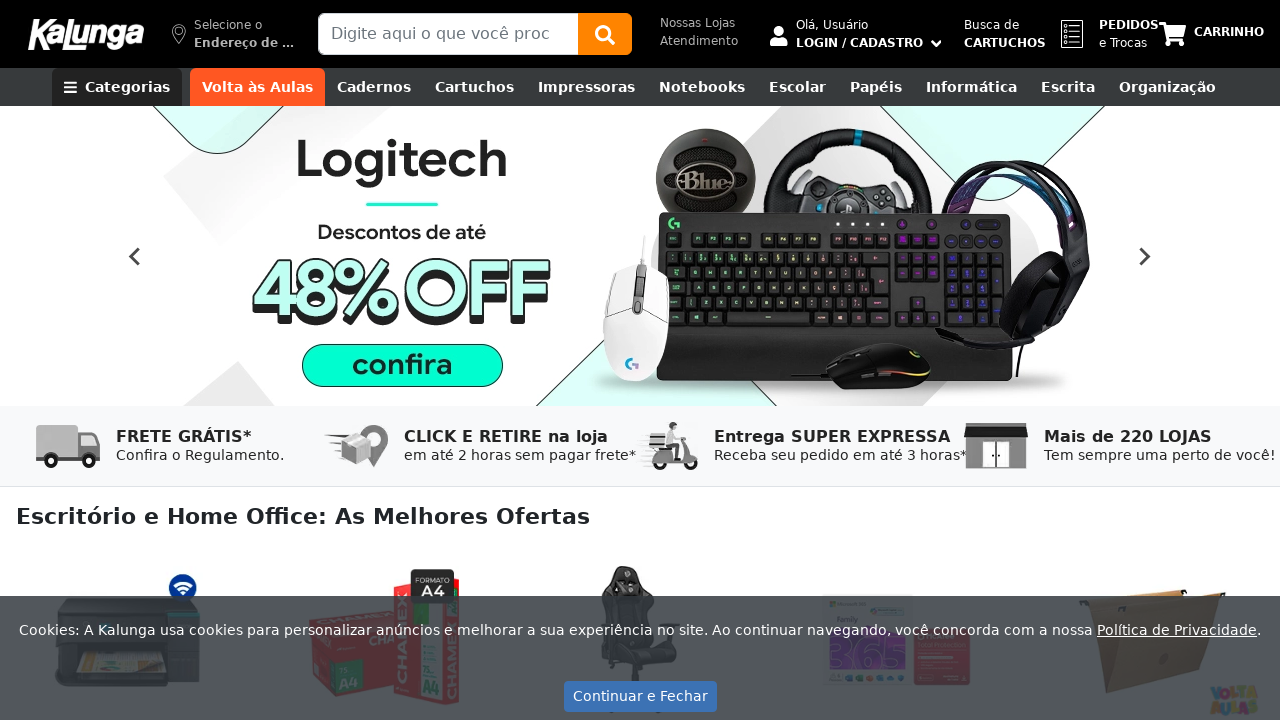

Clicked search input field (first click to close overlays) at (448, 34) on #txtBuscaProd
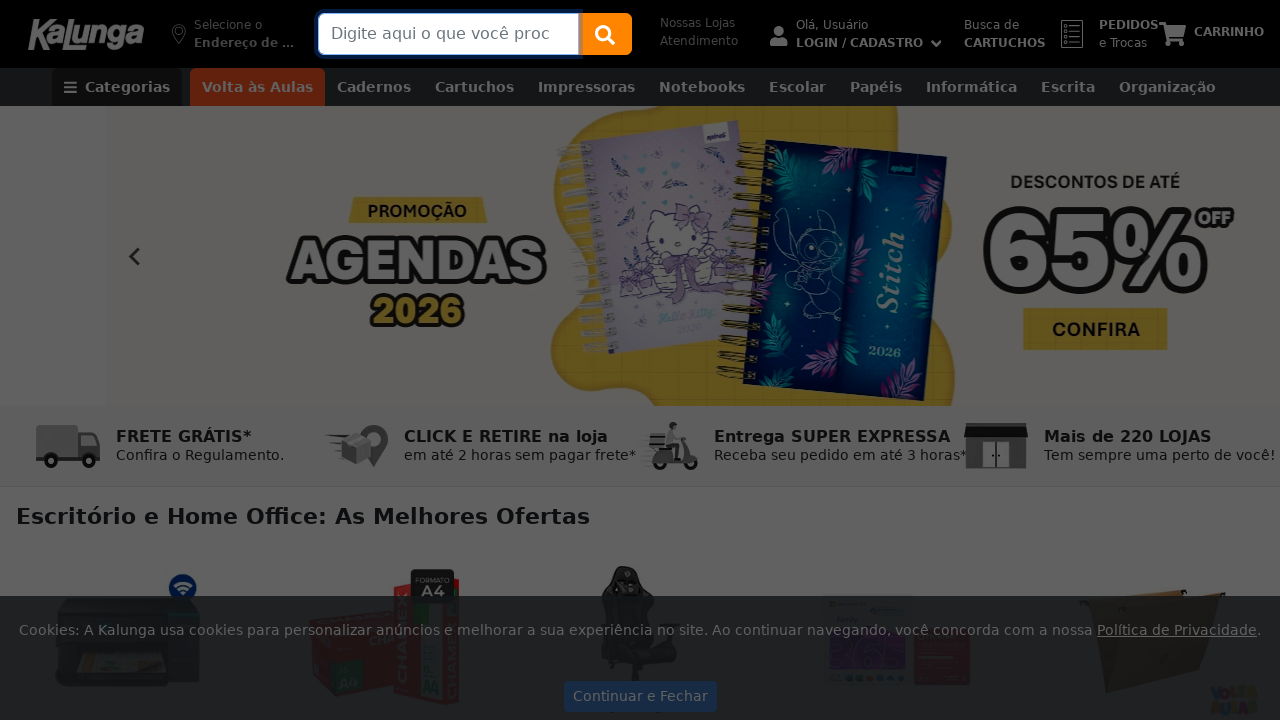

Waited 500ms
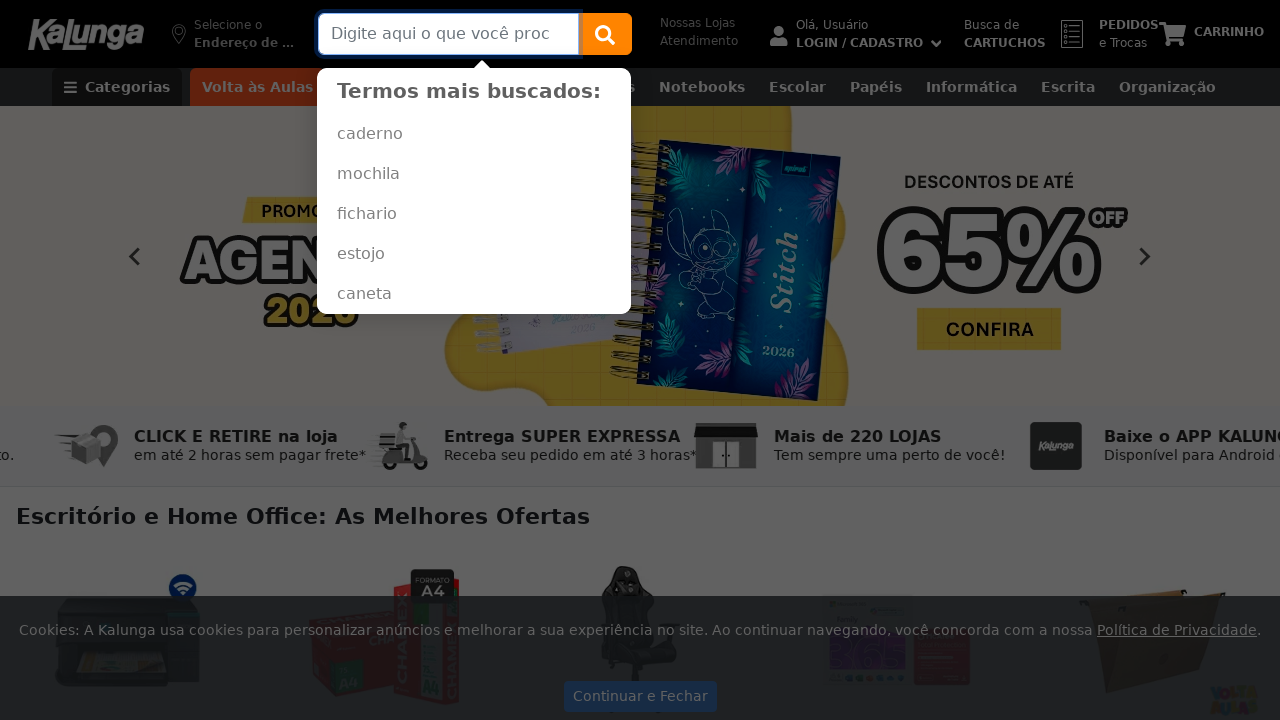

Clicked search input field (second click to close overlays) at (448, 34) on #txtBuscaProd
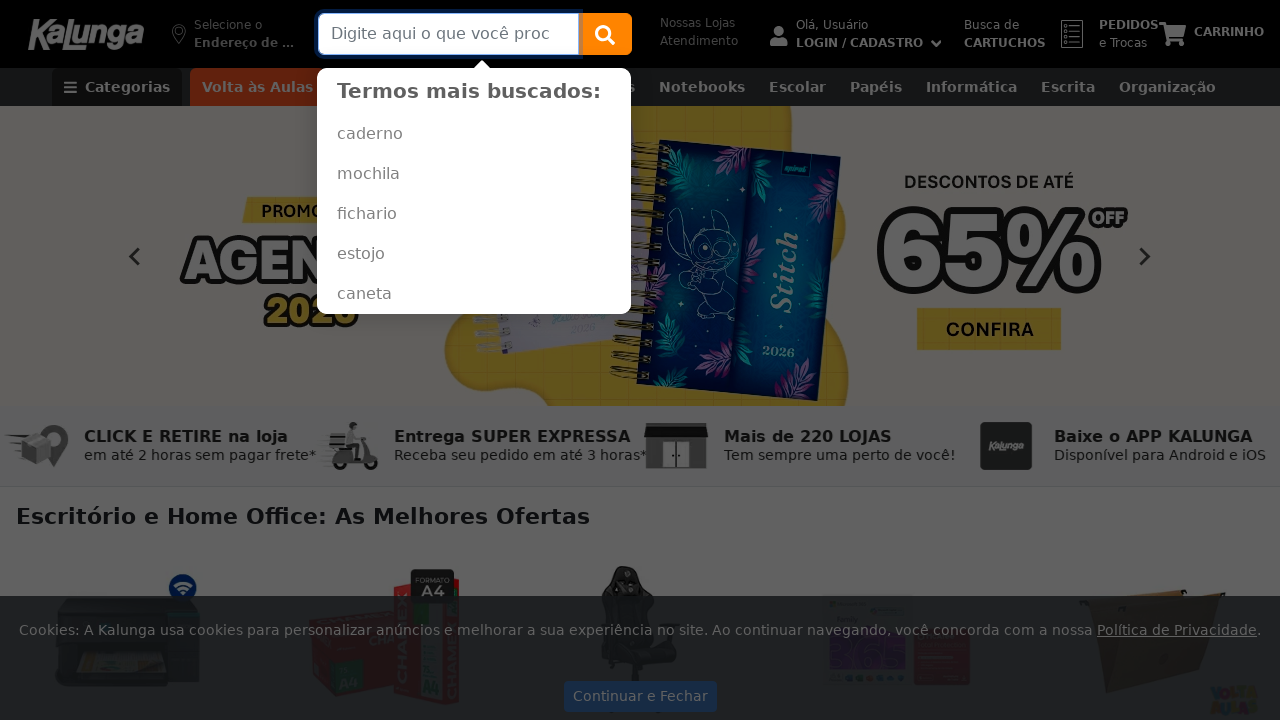

Waited 500ms
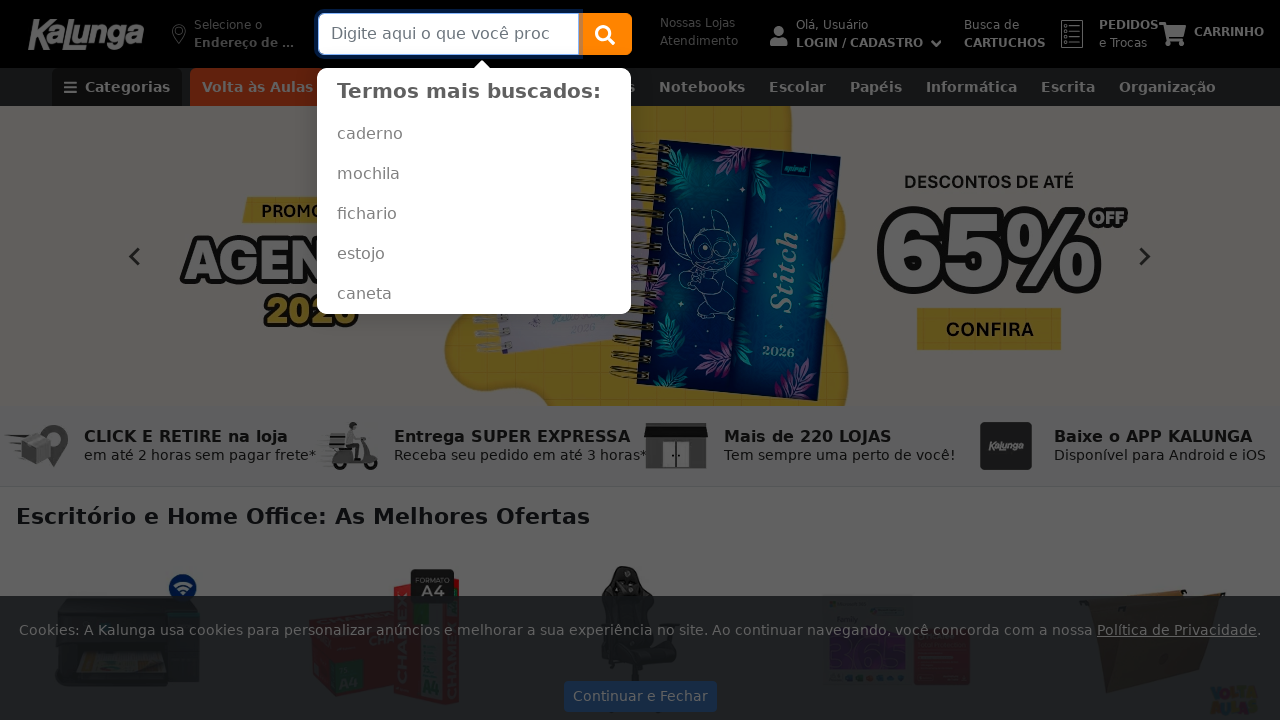

Clicked search input field (third click to close overlays) at (448, 34) on #txtBuscaProd
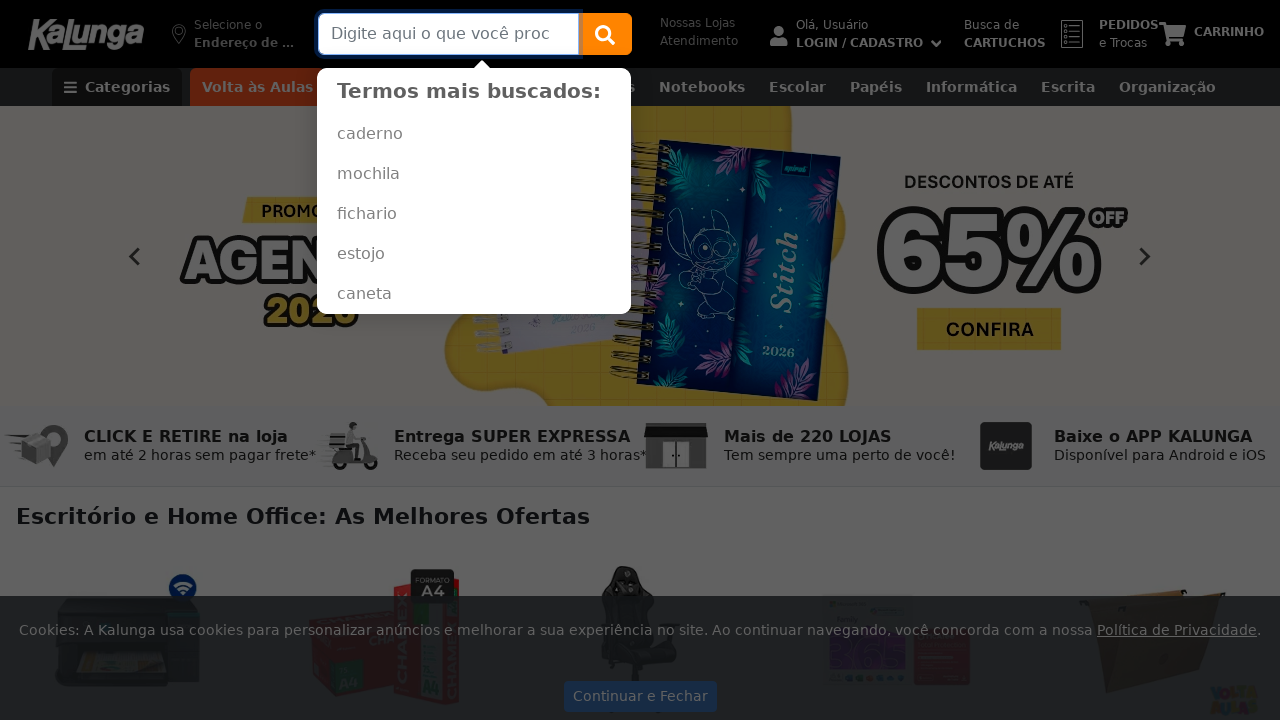

Entered search term 'caderno 10 materias' in search field on #txtBuscaProd
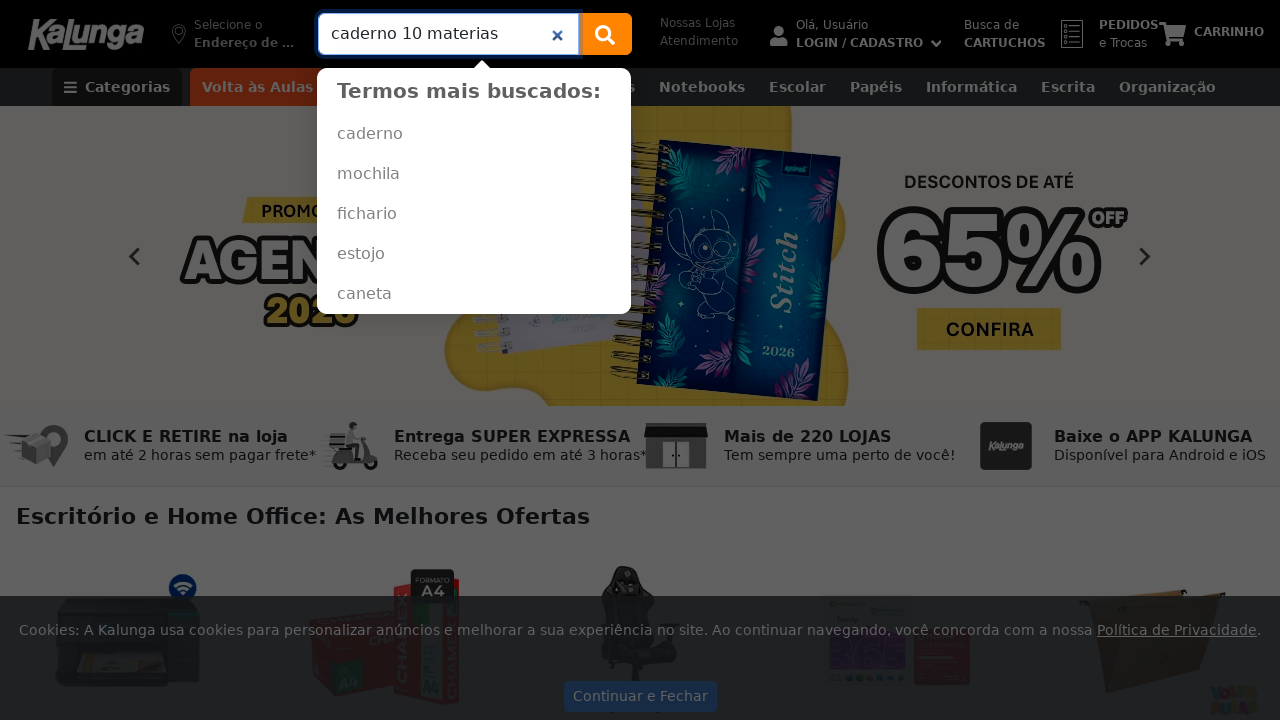

Clicked on search area to ensure focus at (640, 360) on div.block-geral
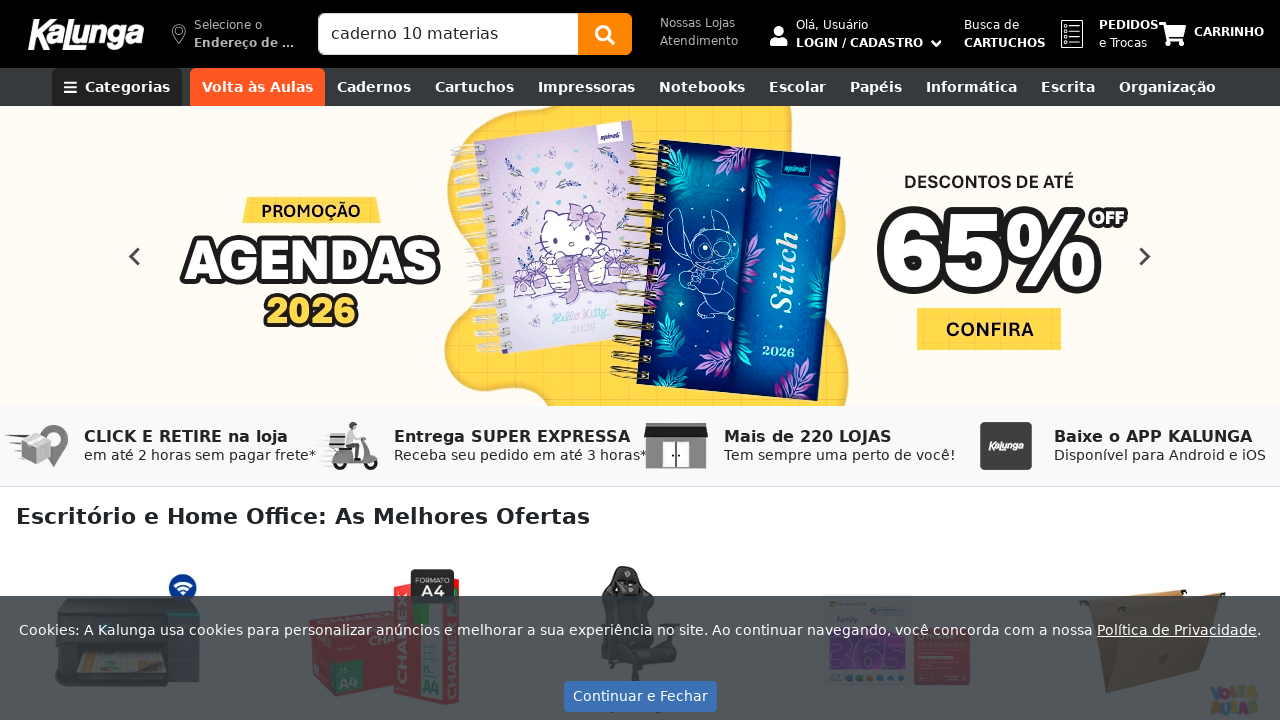

Clicked search button (magnifying glass) to submit search at (605, 34) on button.btn.btn-orange-ka.px-3.py-2.rounded-end
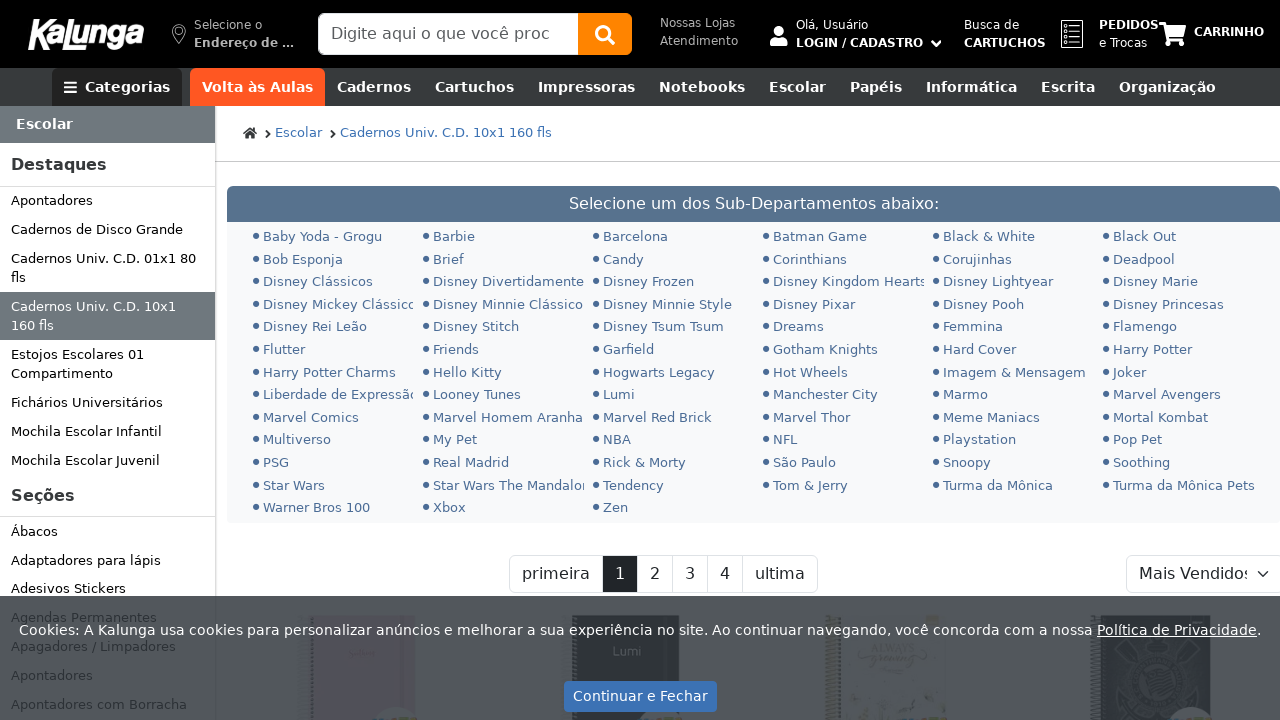

Waited 2000ms for search results page to load
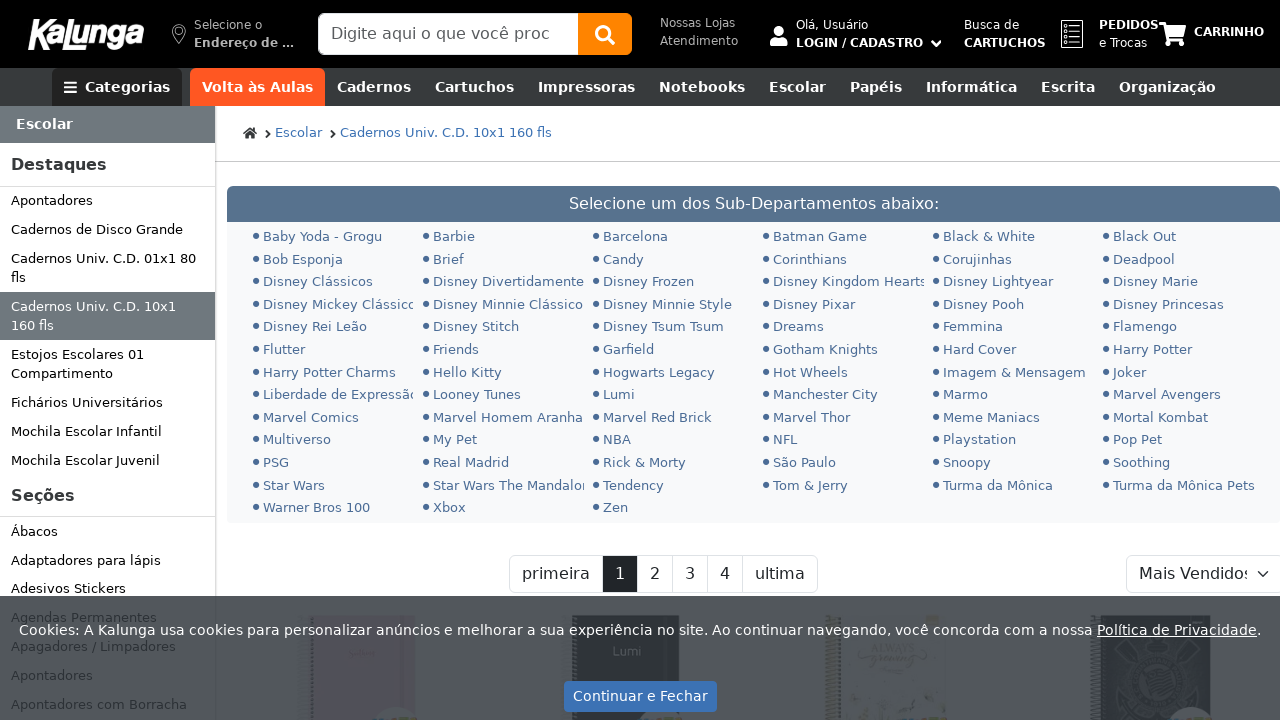

Closed popup that appeared after search at (640, 696) on #btnContinueClose
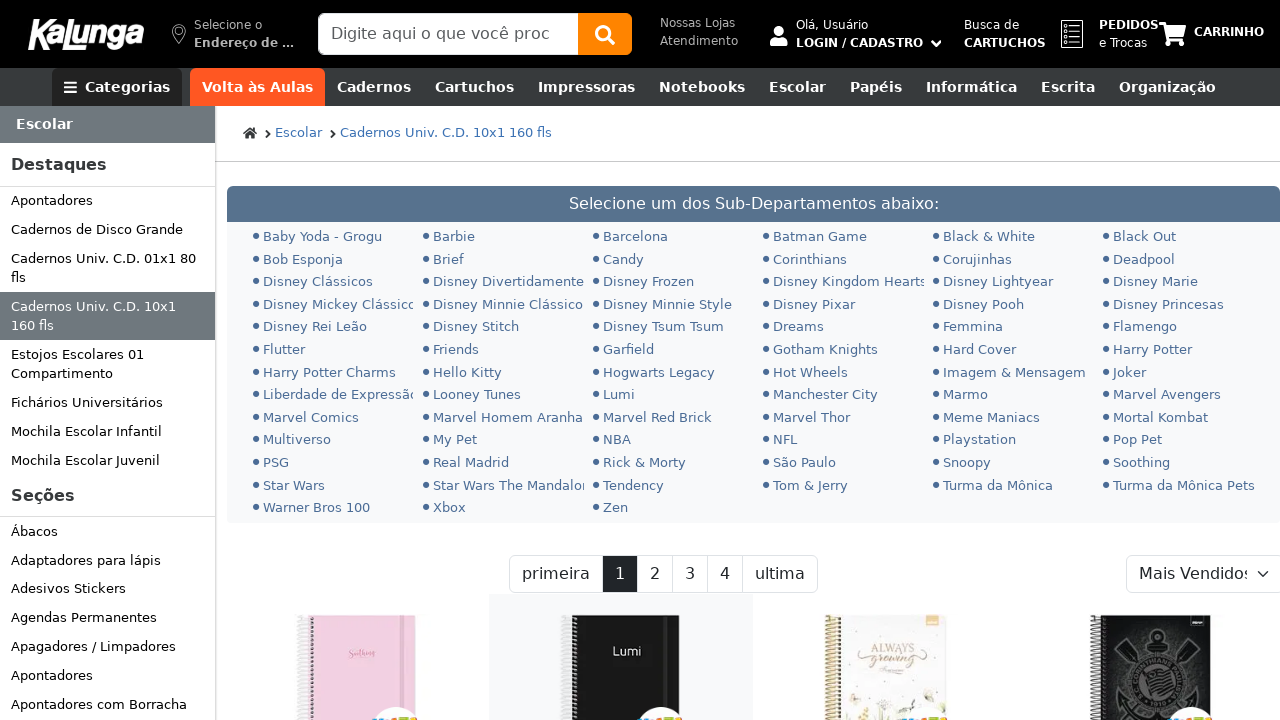

Waited for sort dropdown to load
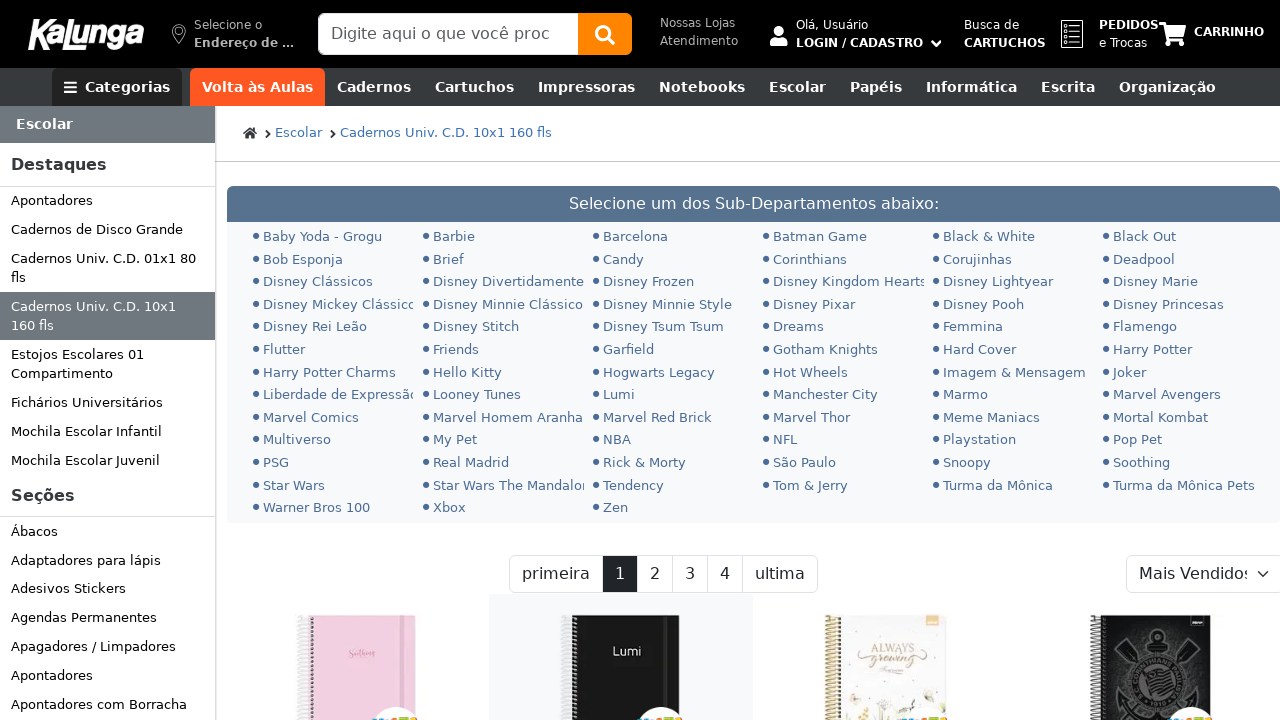

Clicked on sort dropdown at (1201, 574) on #cboOrdenacao
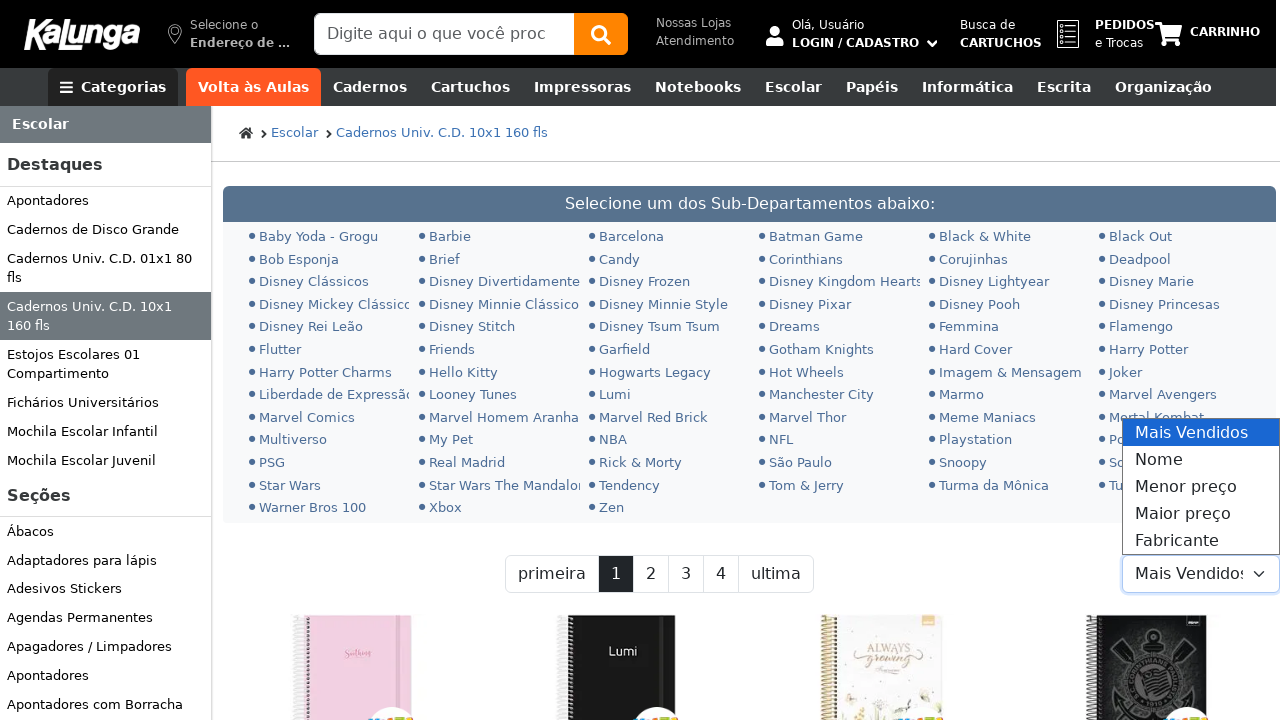

Selected sort by lowest price option (value: 3) on #cboOrdenacao
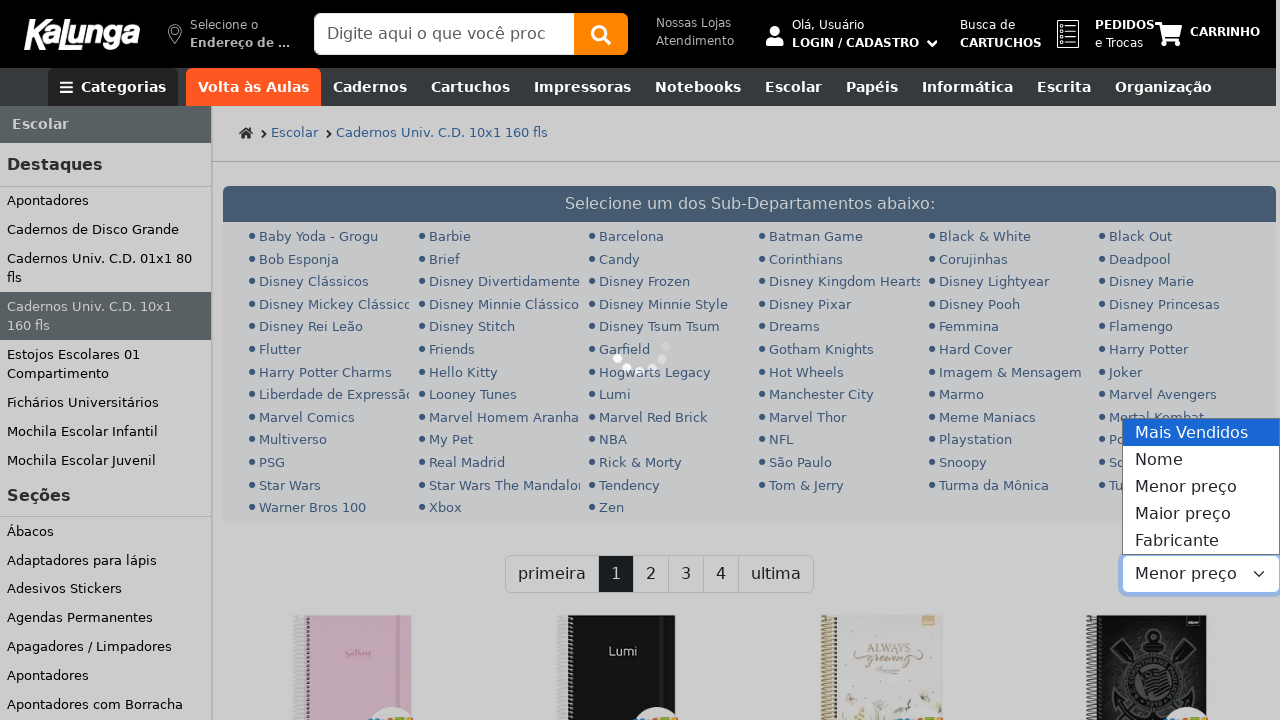

Waited for products to display with new sorting applied
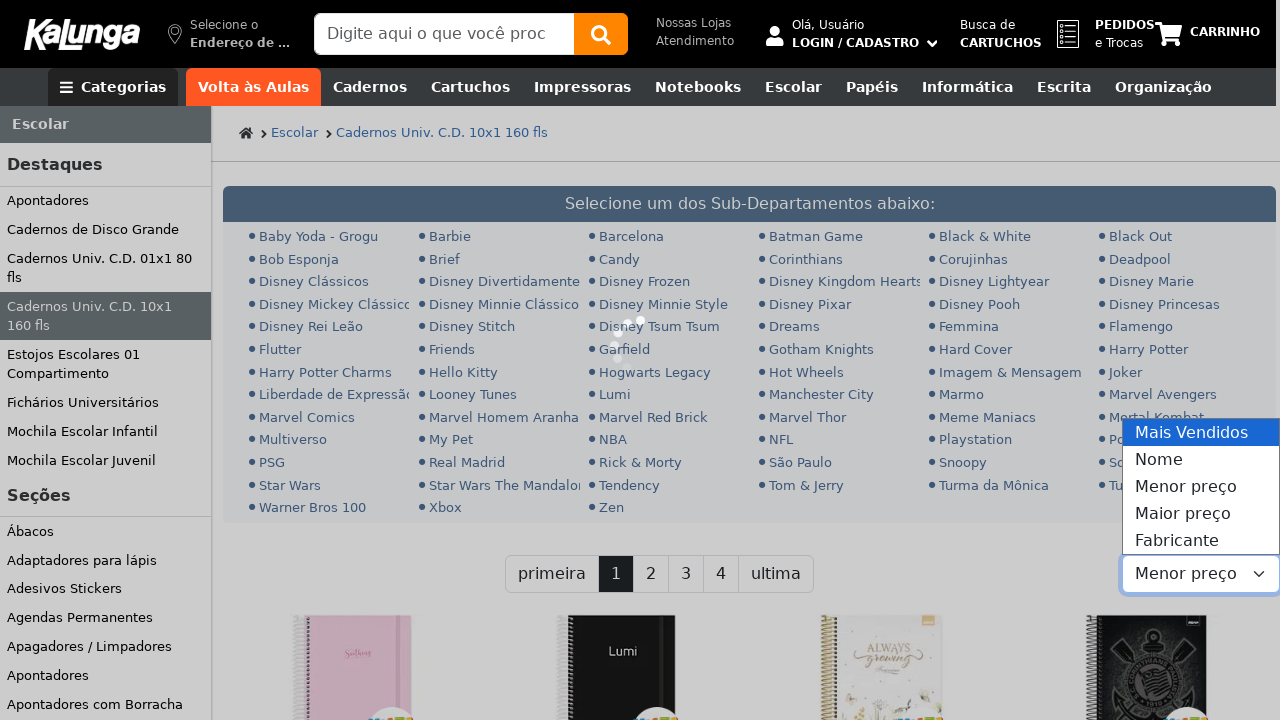

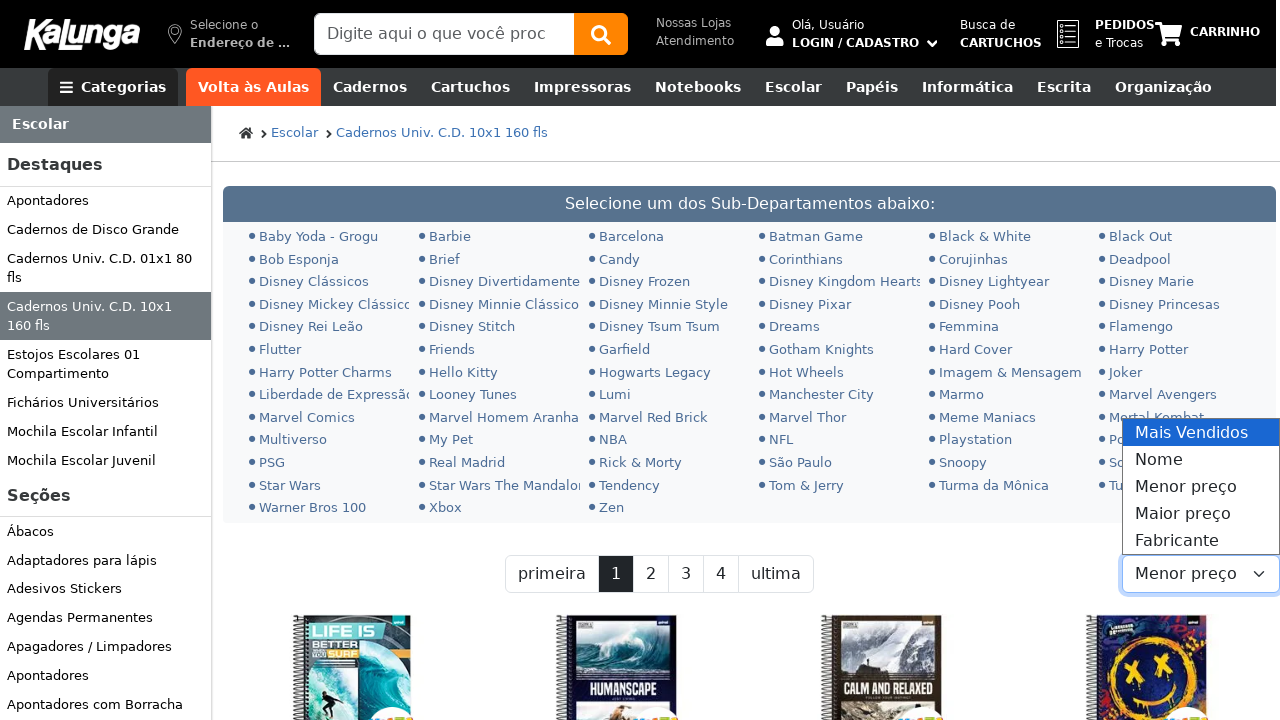